Tests dropdown selection functionality by clicking on origin station dropdown, selecting Bangalore (BLR), then selecting Chennai (MAA) as the destination station on a flight booking practice page.

Starting URL: https://rahulshettyacademy.com/dropdownsPractise/

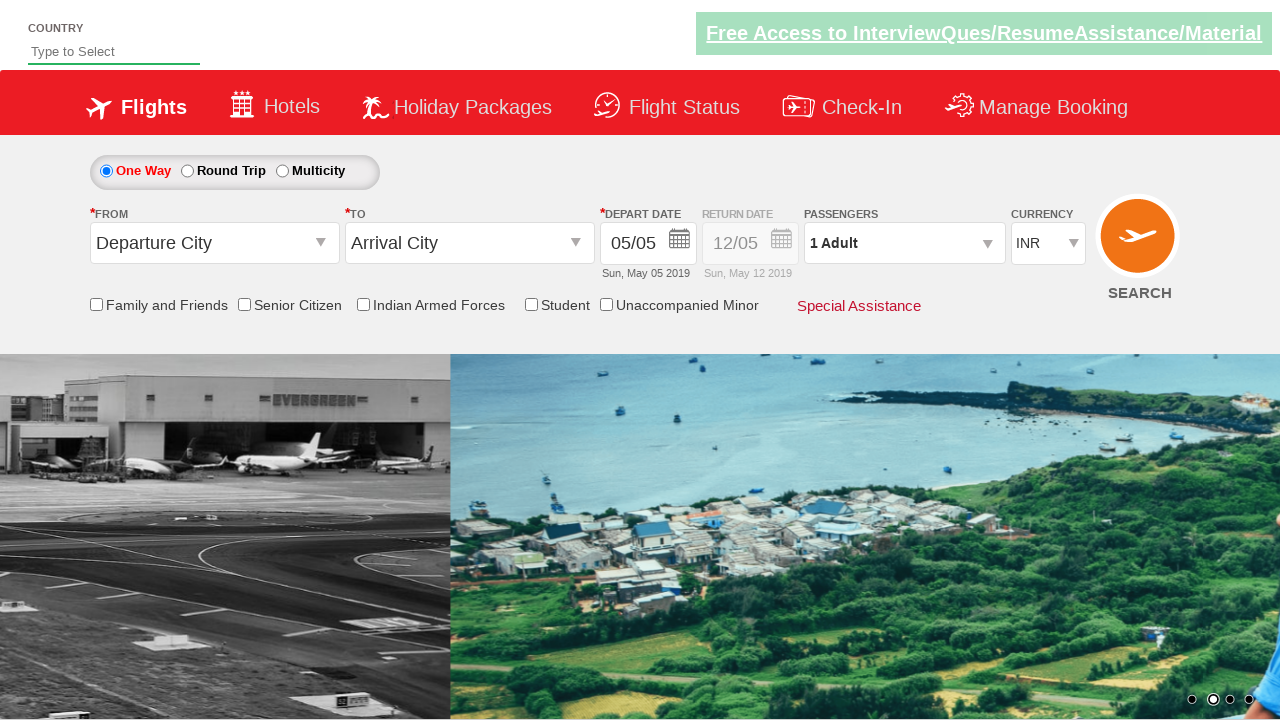

Clicked on origin station dropdown at (214, 243) on #ctl00_mainContent_ddl_originStation1_CTXT
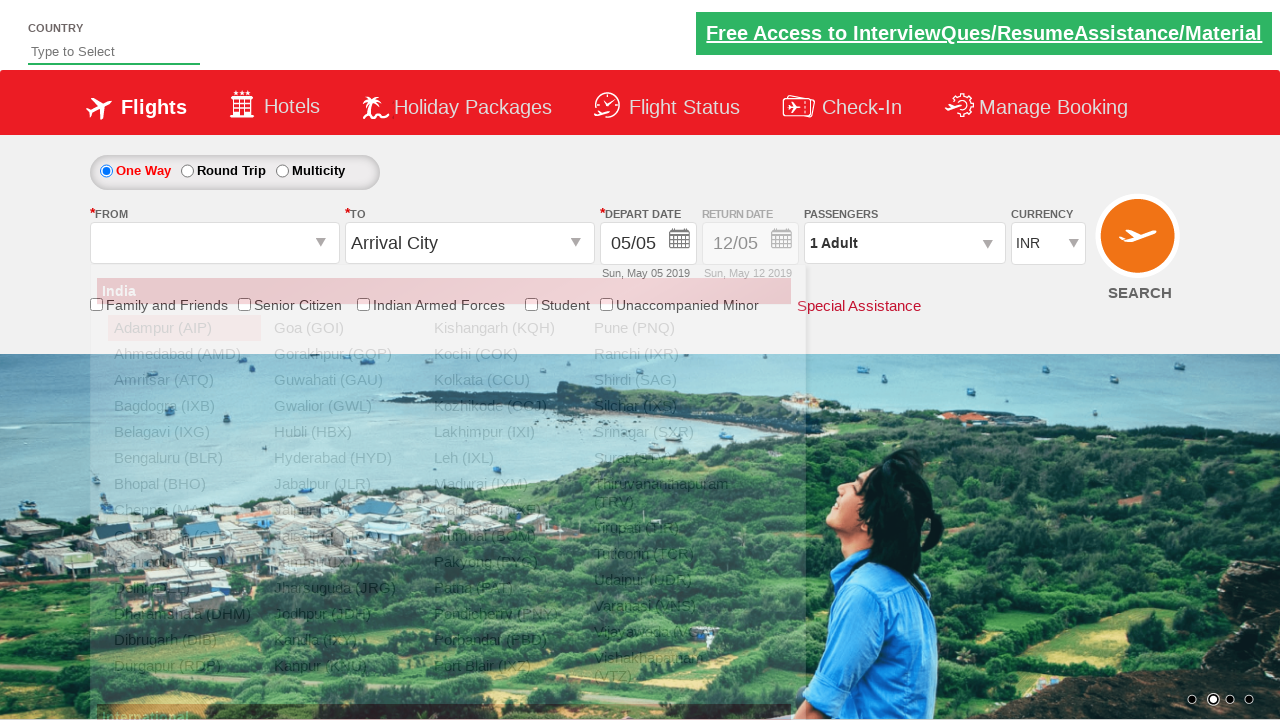

Selected Bangalore (BLR) as origin station at (184, 458) on a[value='BLR']
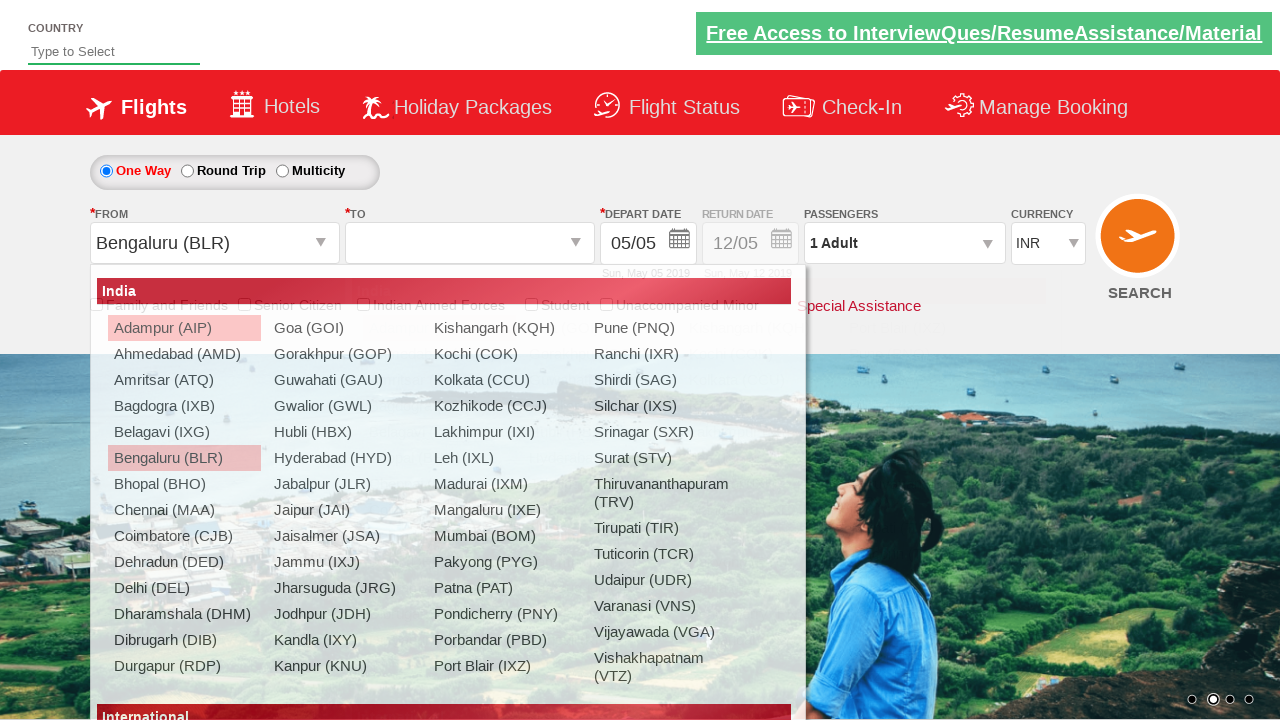

Waited for destination dropdown to be ready
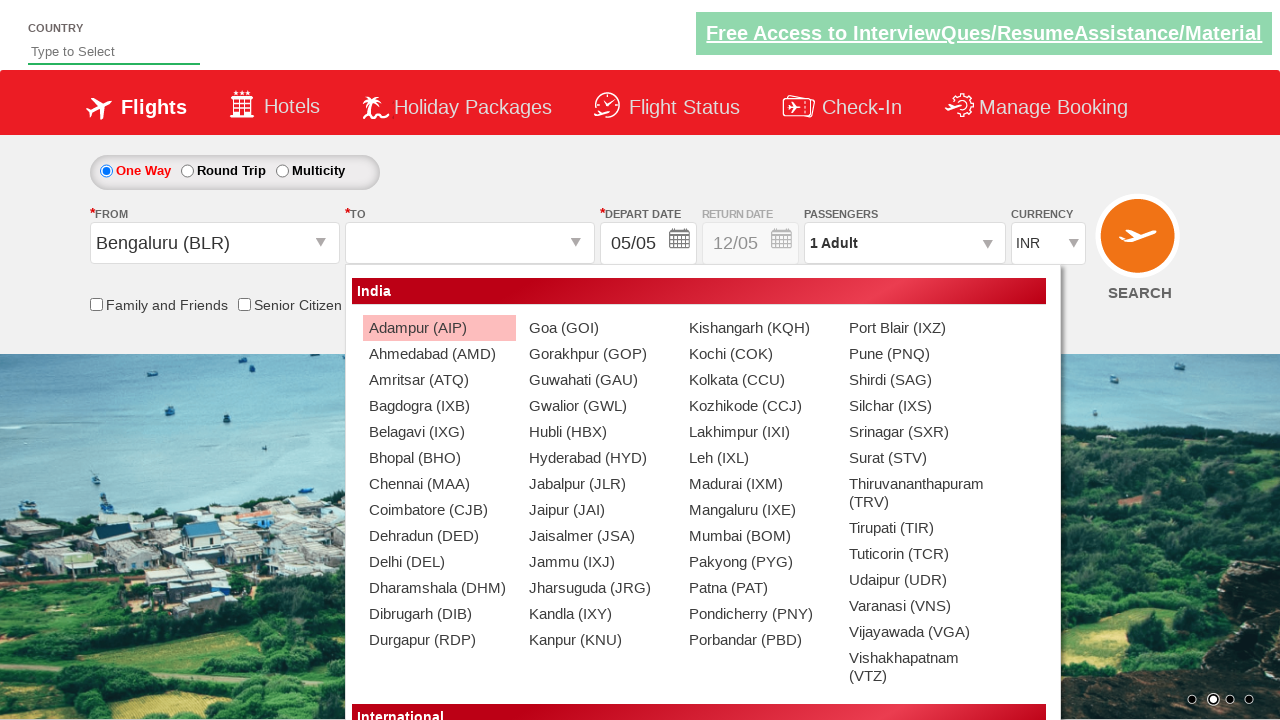

Selected Chennai (MAA) as destination station at (439, 484) on #glsctl00_mainContent_ddl_destinationStation1_CTNR a[value='MAA']
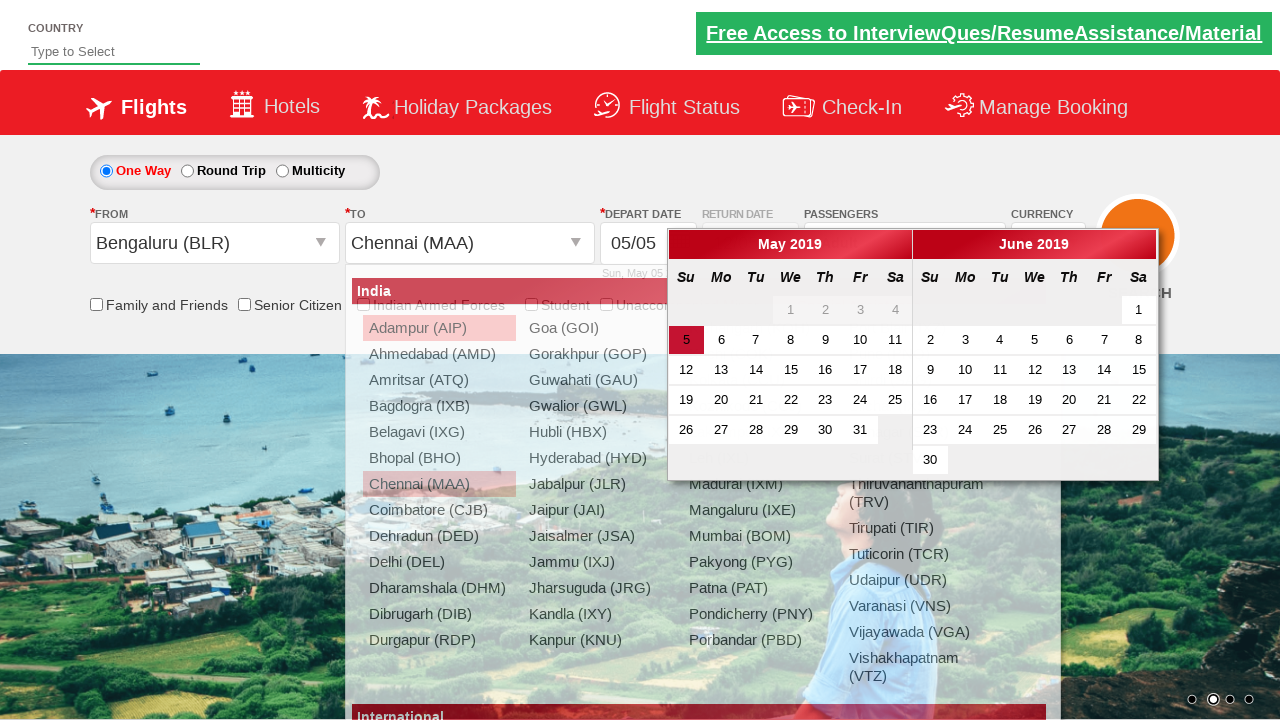

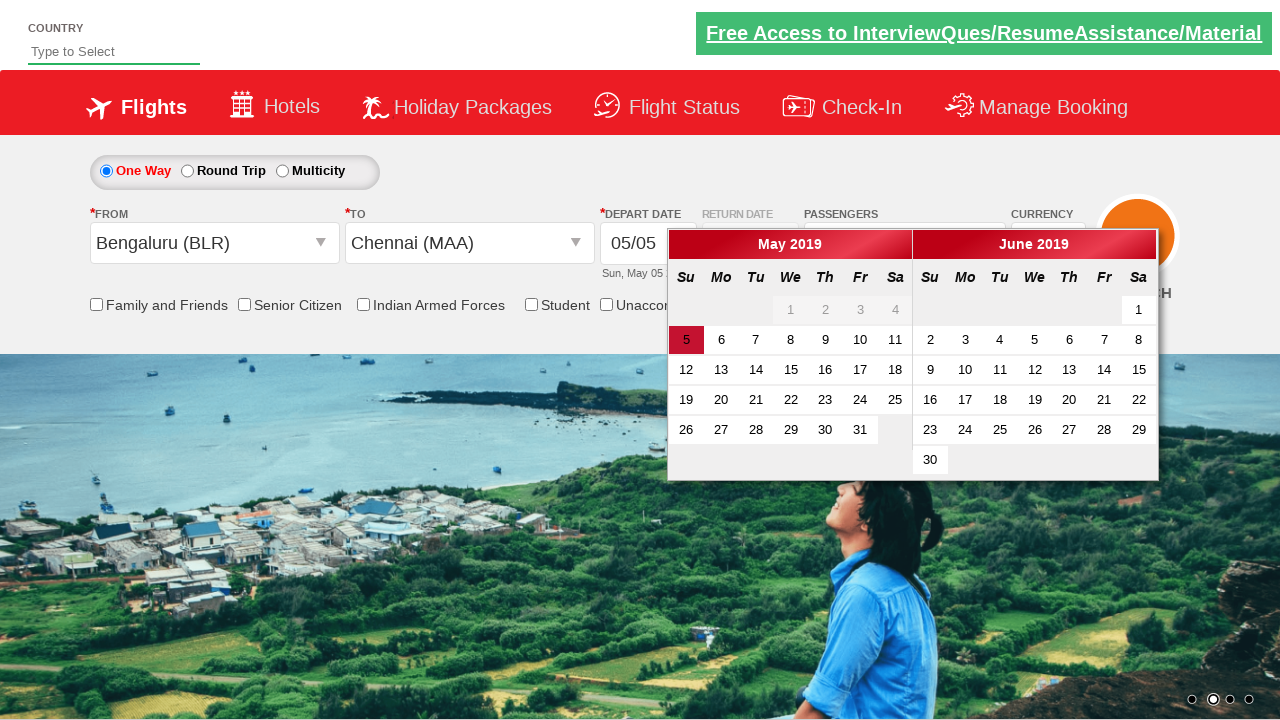